Tests page scrolling functionality by navigating to jQuery UI website and scrolling down 600 pixels using JavaScript execution

Starting URL: http://jqueryui.com/

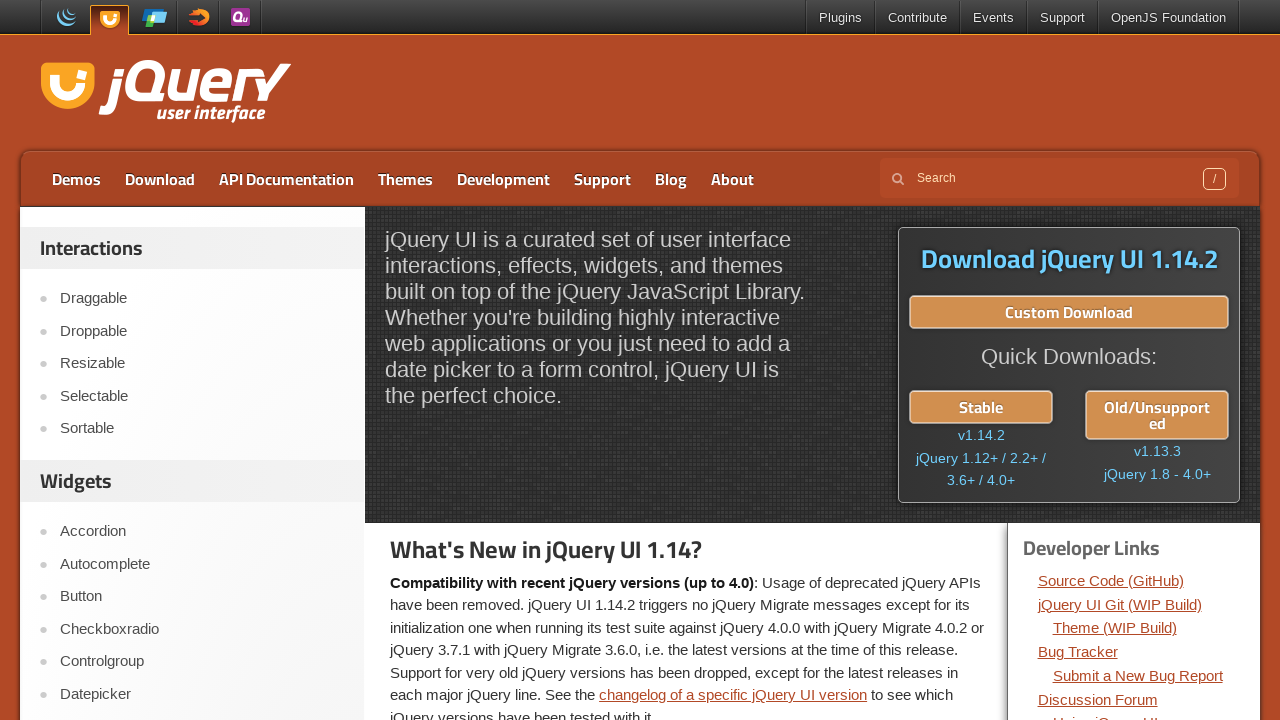

Navigated to jQuery UI website at http://jqueryui.com/
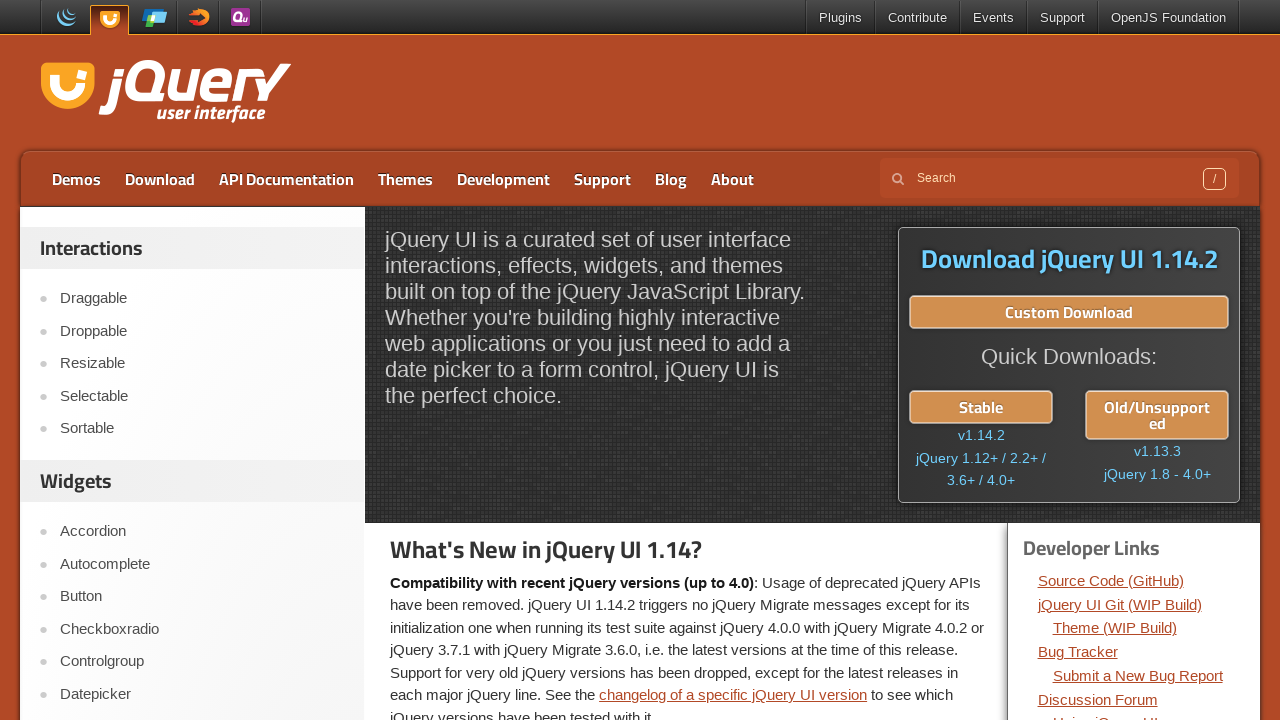

Scrolled page down 600 pixels using JavaScript execution
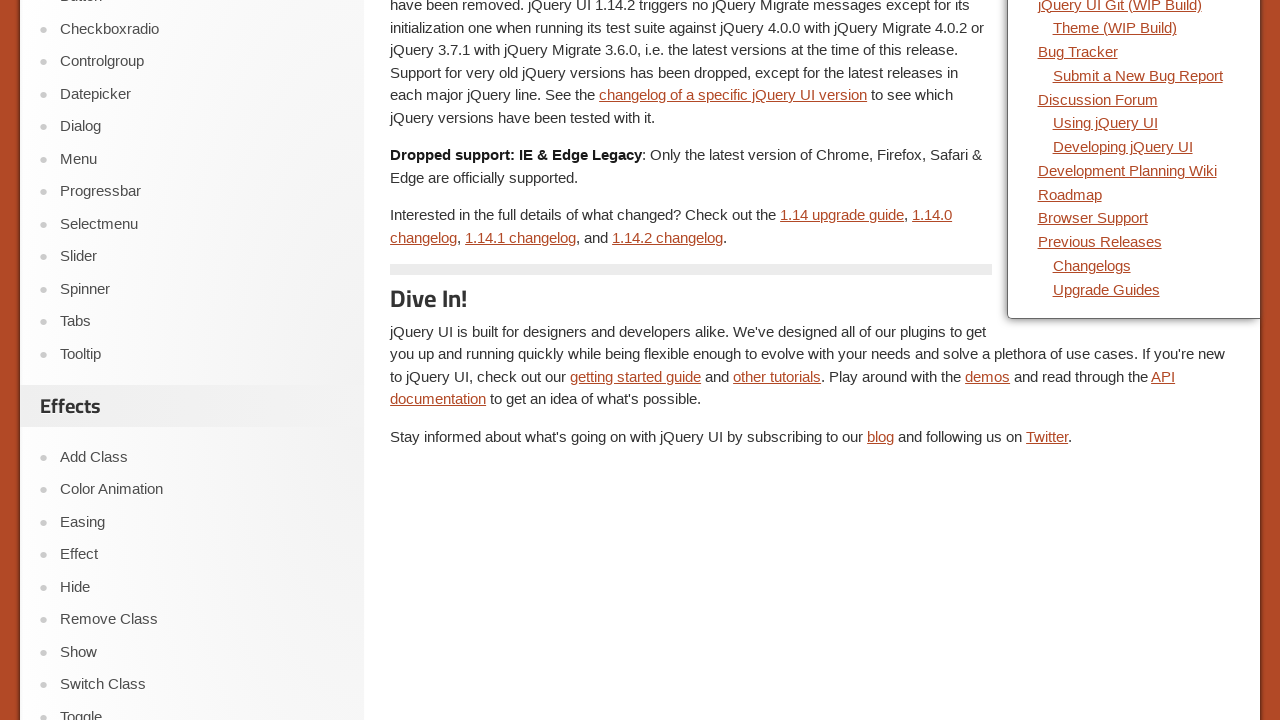

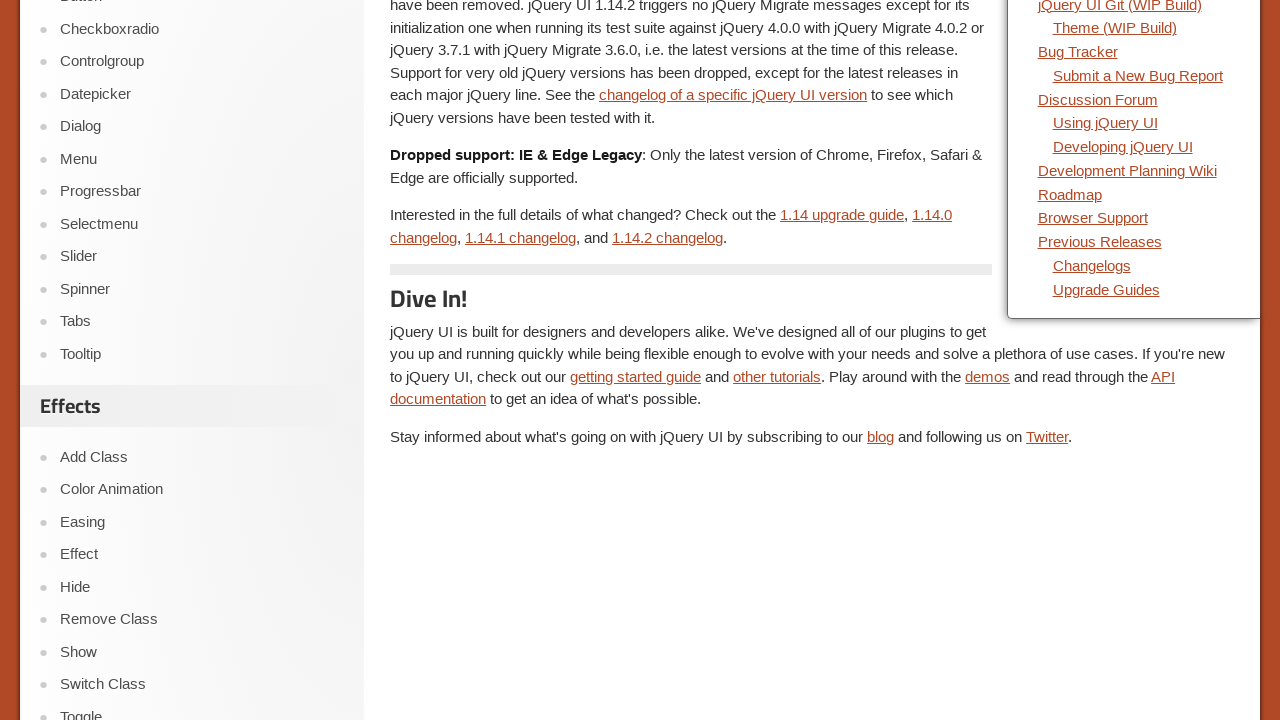